Tests creating a task/card in a CRUD application by filling in a task name and content, then clicking the add button to submit the form.

Starting URL: https://kurkova.github.io

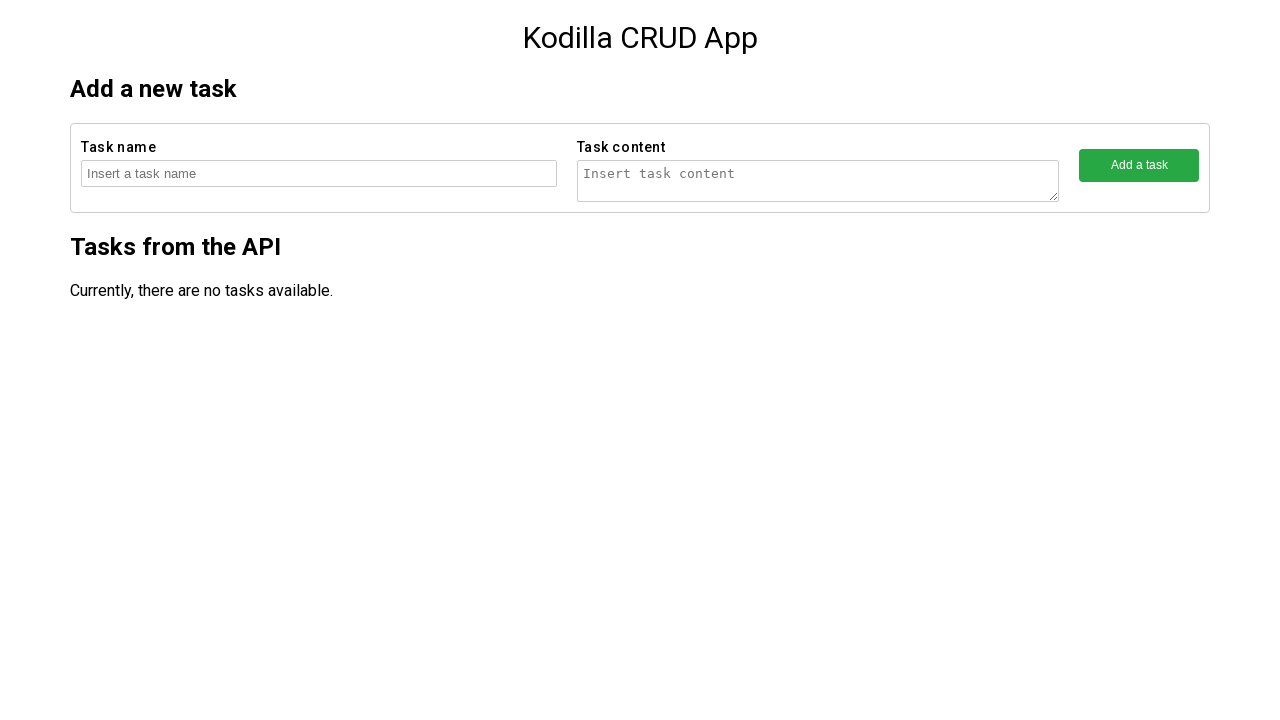

Filled task name field with 'Task number 79779' on //form[contains(@action,'createTask')]/fieldset[1]/input
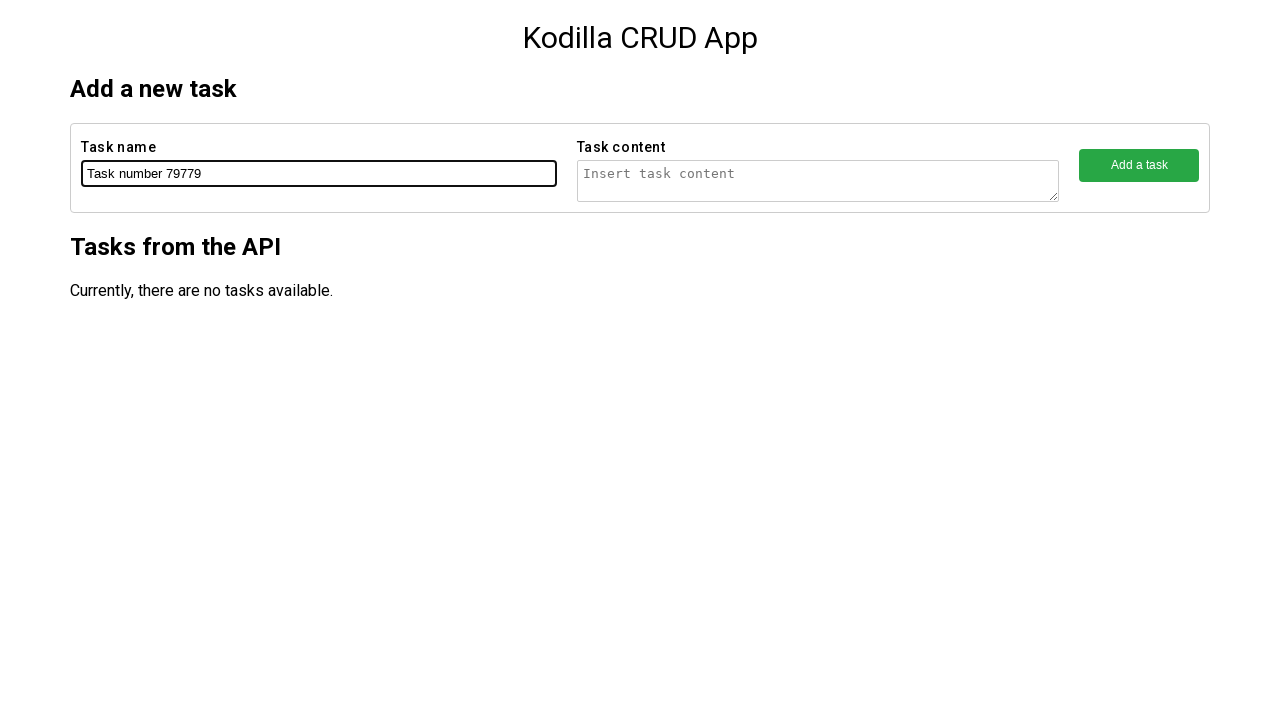

Filled task content field with 'Task number 79779 content' on //form[contains(@action,'createTask')]/fieldset[2]/textarea
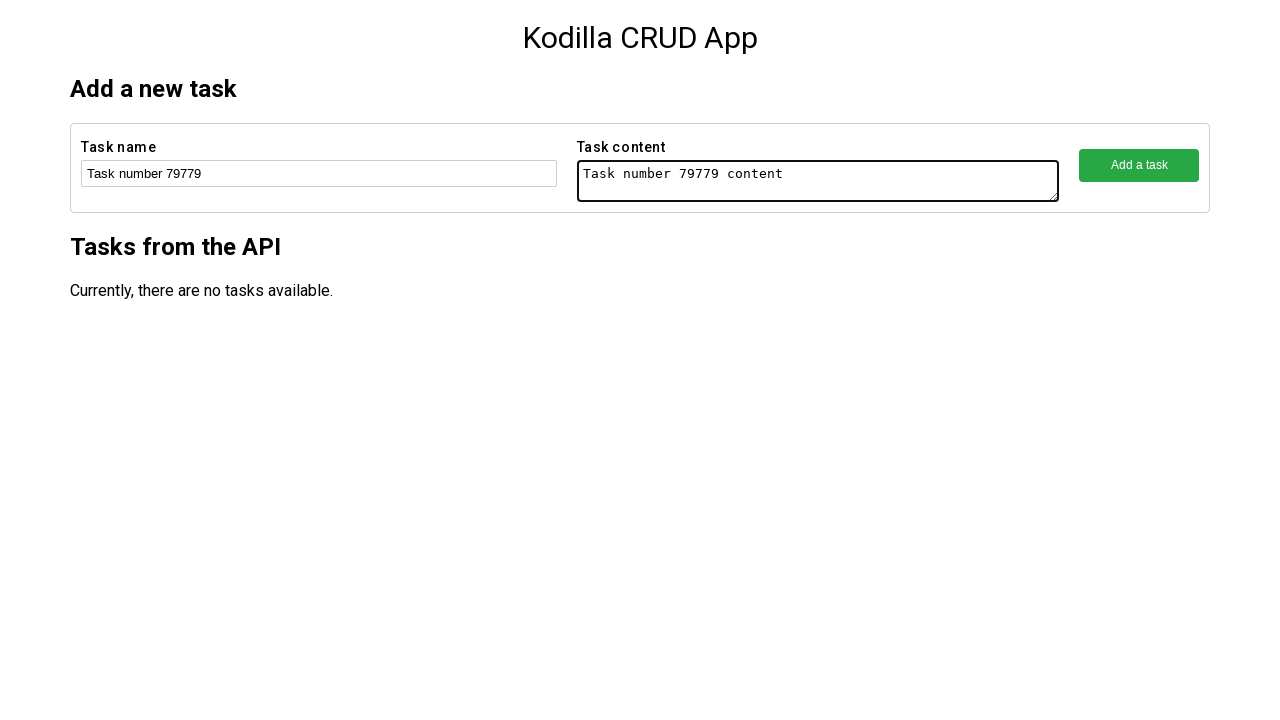

Clicked add button to create the task at (1139, 165) on xpath=//form[contains(@action,'createTask')]/fieldset[3]/button
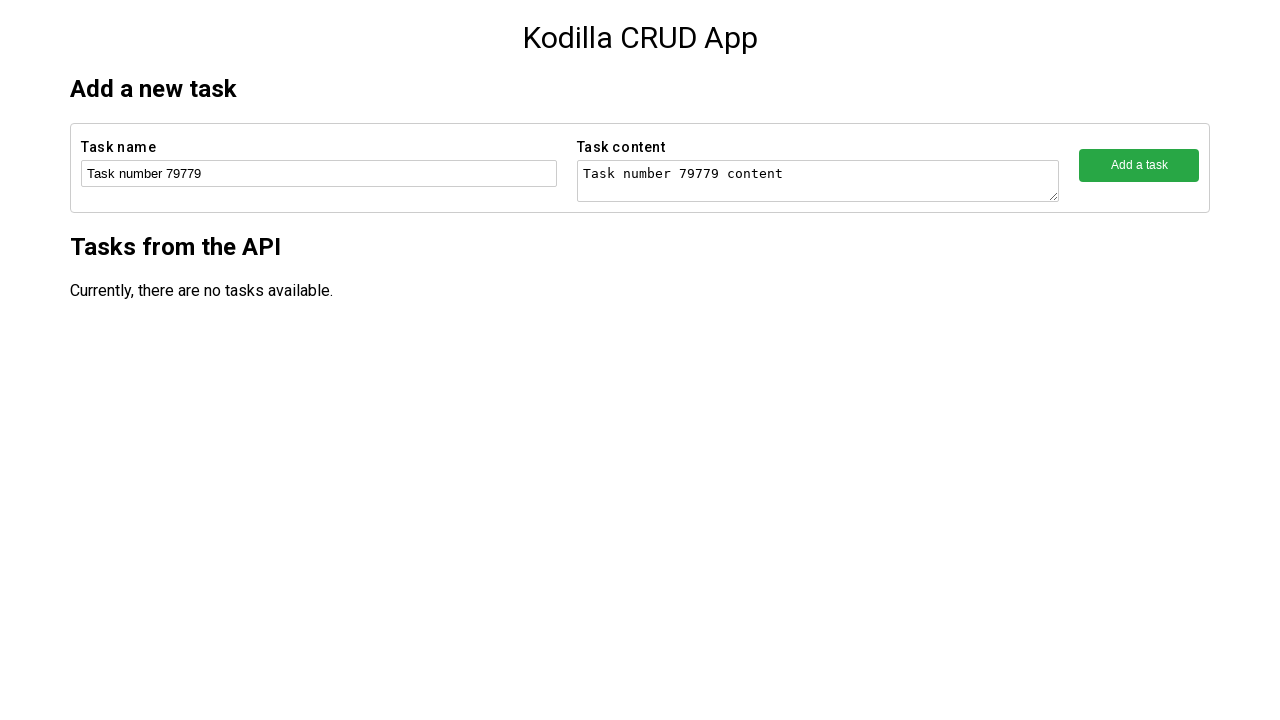

Waited for task creation to complete
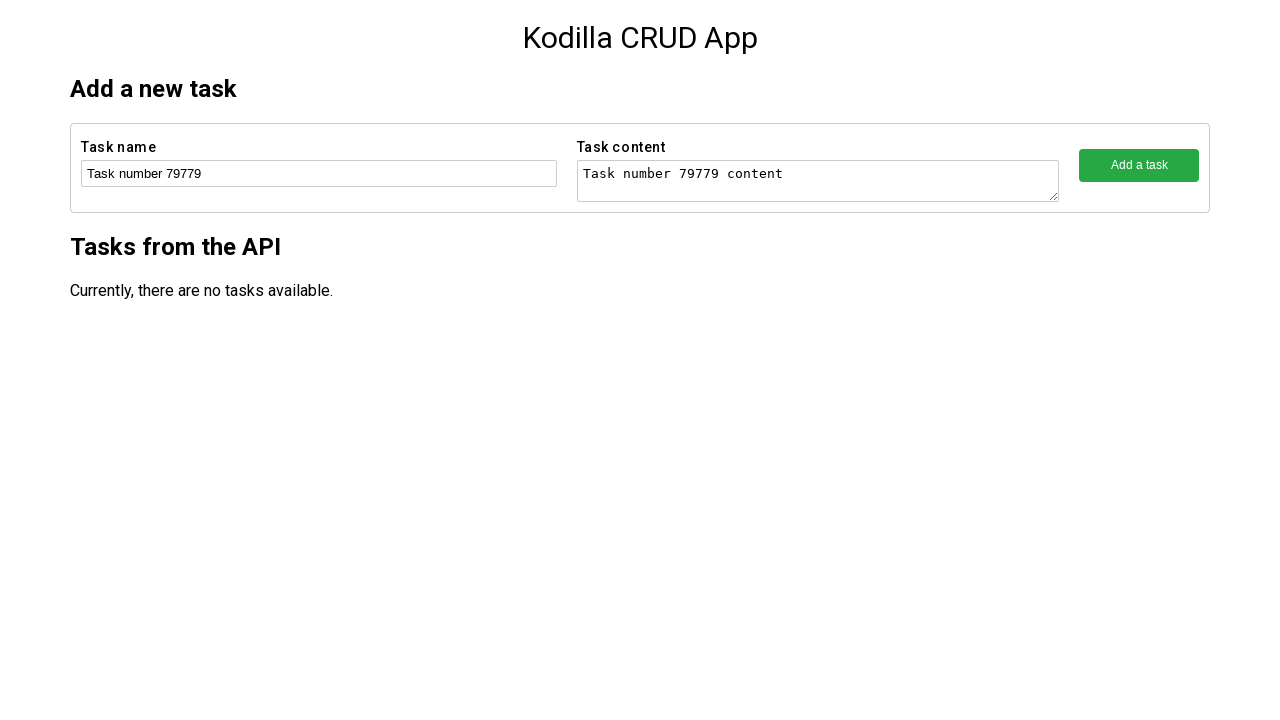

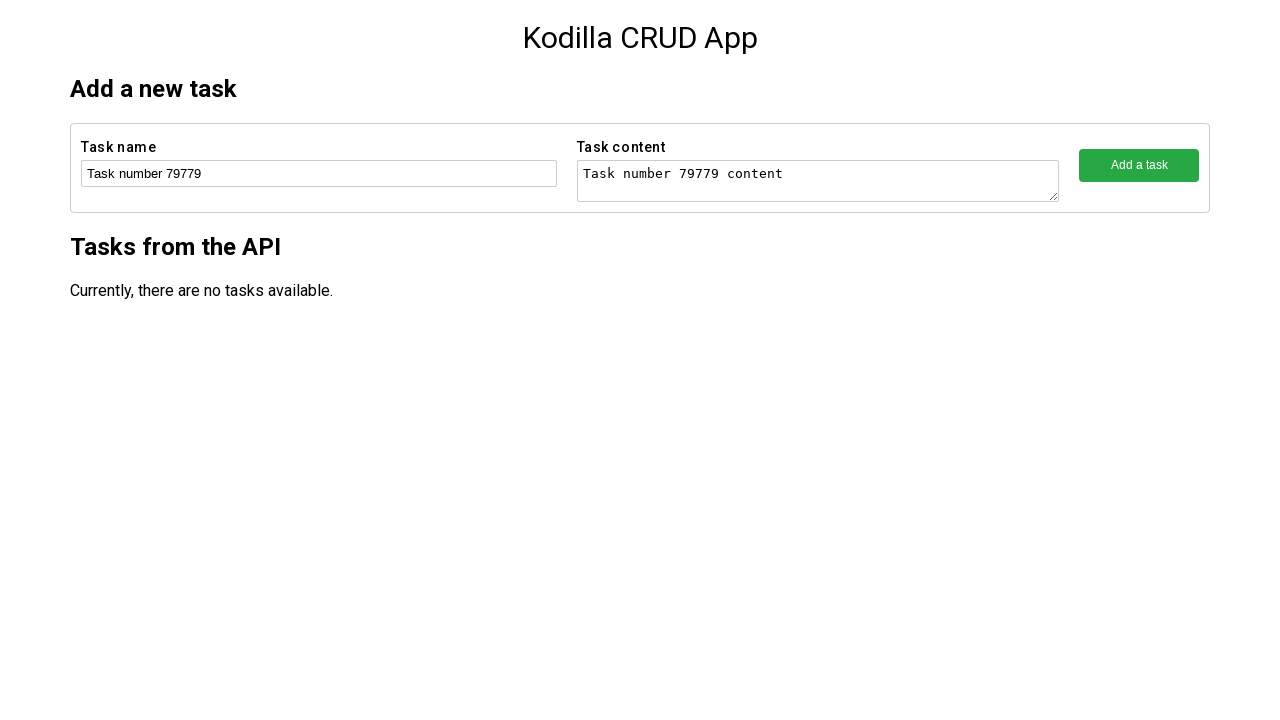